Tests table manipulation by deleting rows and adding a new entry with contact information.

Starting URL: https://savkk.github.io/selenium-practice/

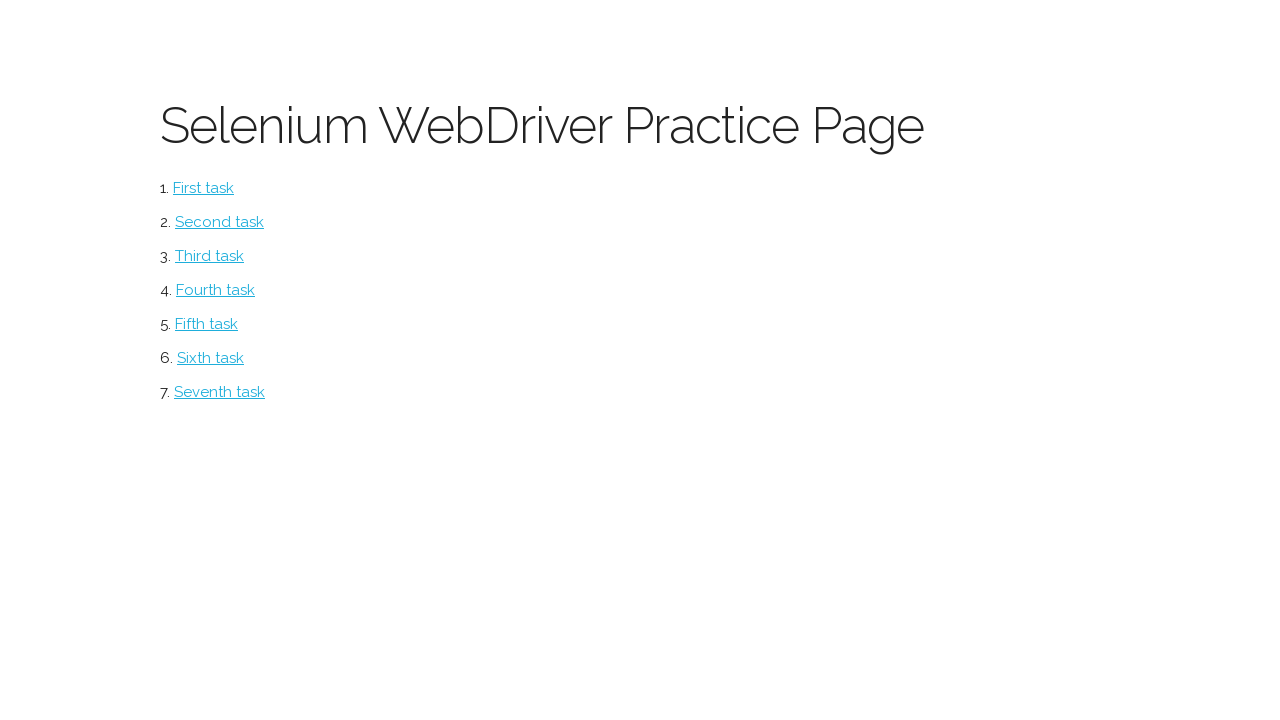

Clicked on table section at (220, 392) on #table
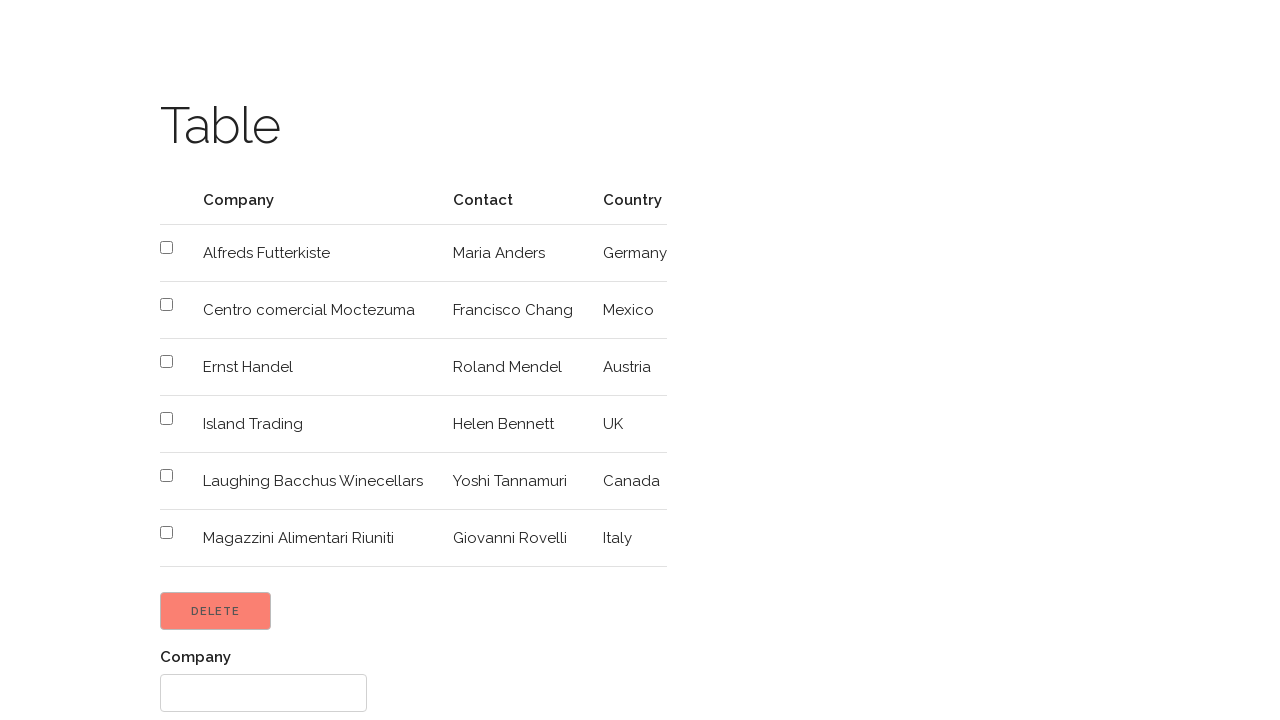

Selected row 4 for deletion at (166, 362) on xpath=//tbody/tr[4]/td/input
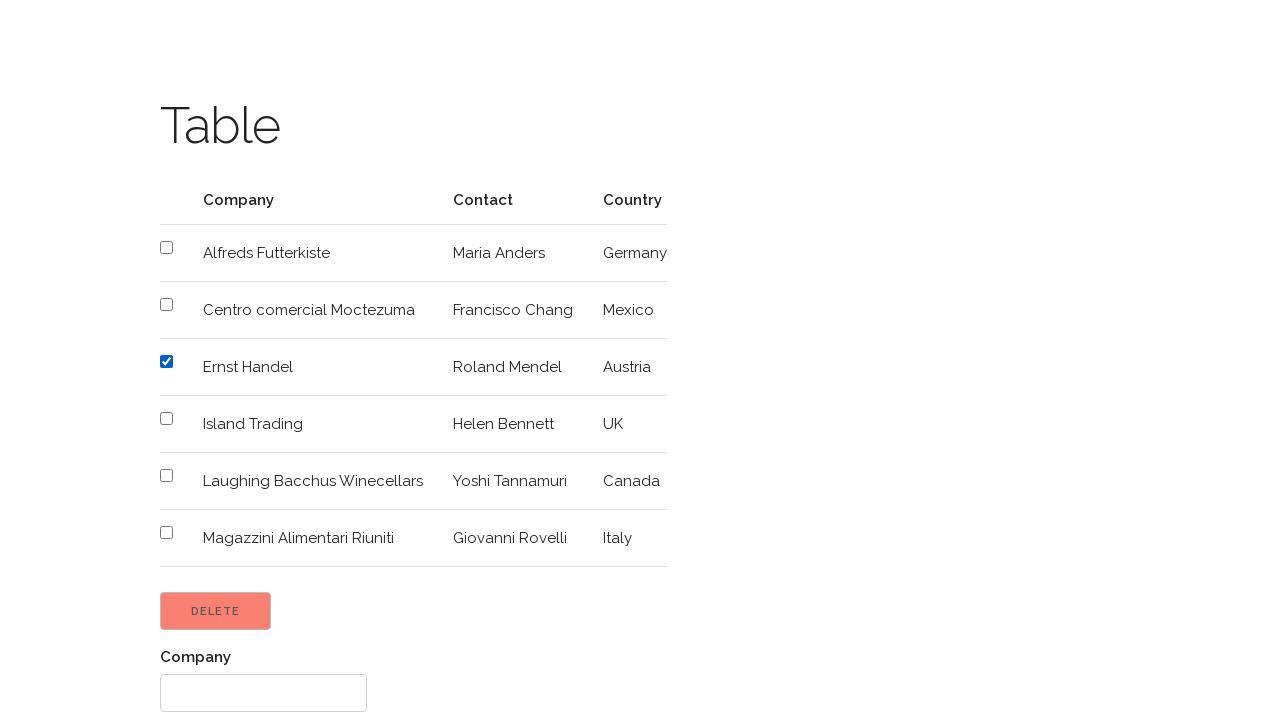

Selected row 5 for deletion at (166, 418) on xpath=//tbody/tr[5]/td/input
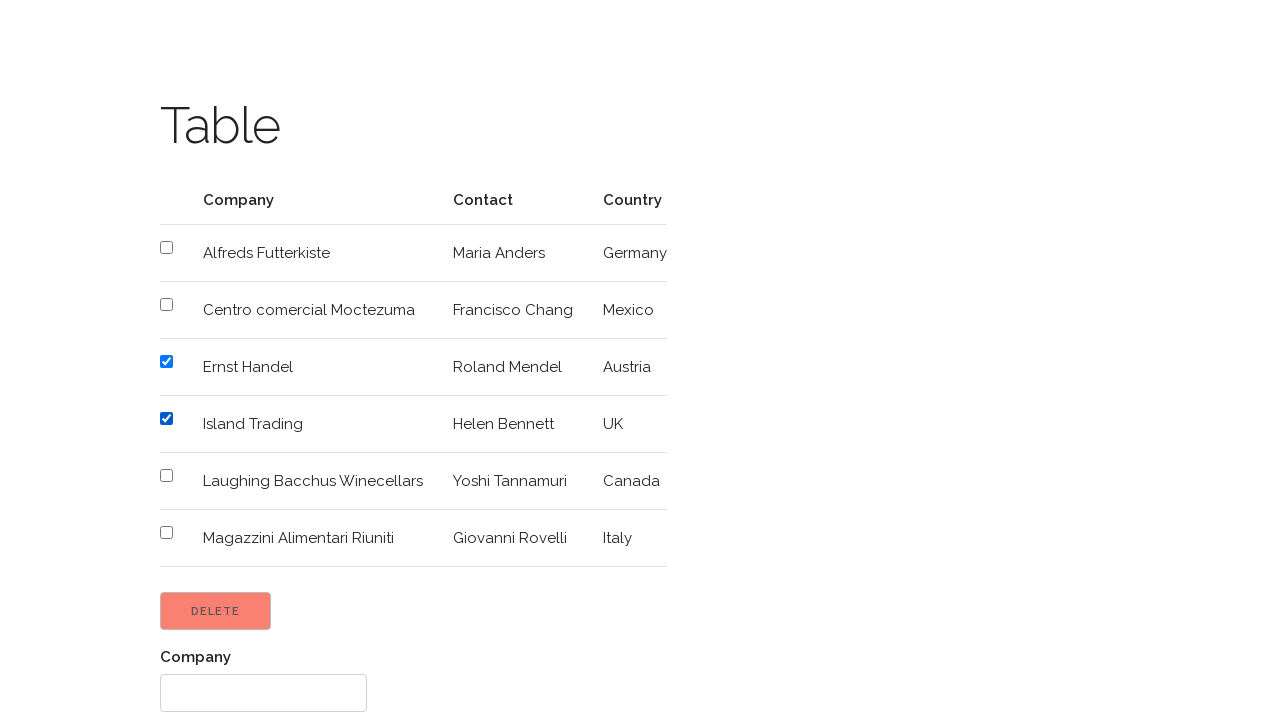

Clicked Delete button to remove selected rows at (216, 611) on input[value='Delete']
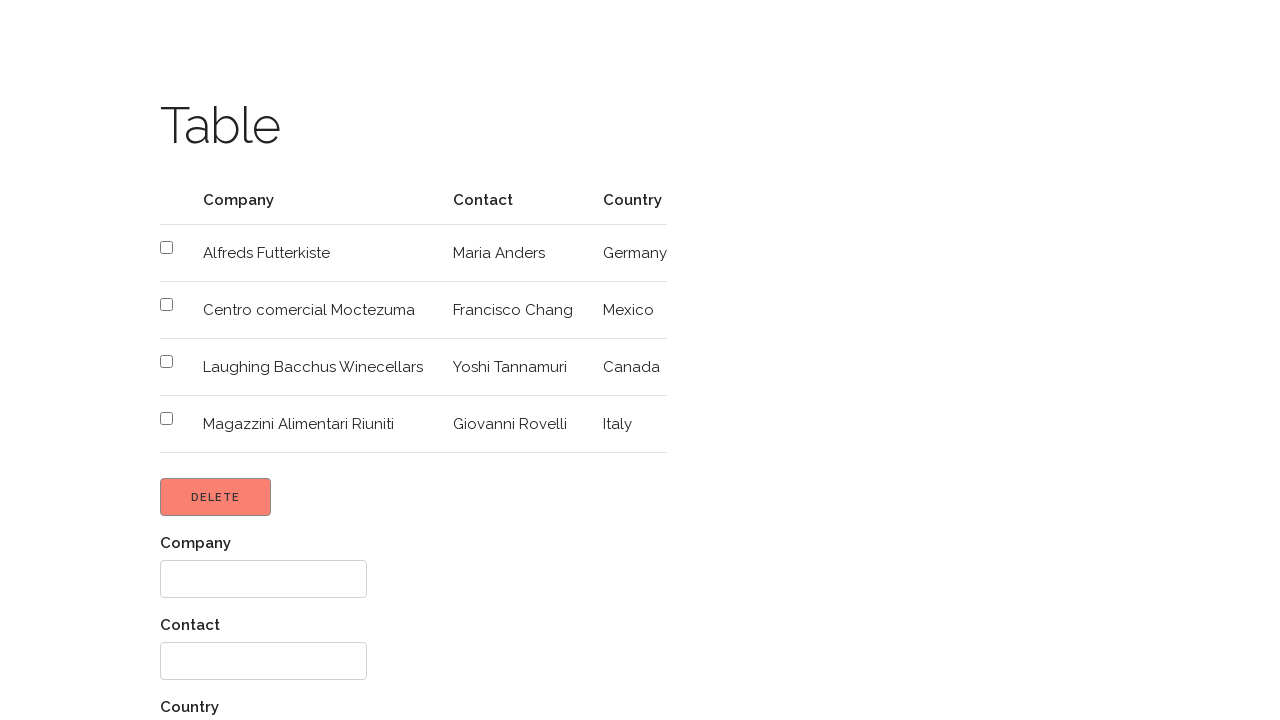

Filled name field with 'JohnDoe' on //form/div[1]/input
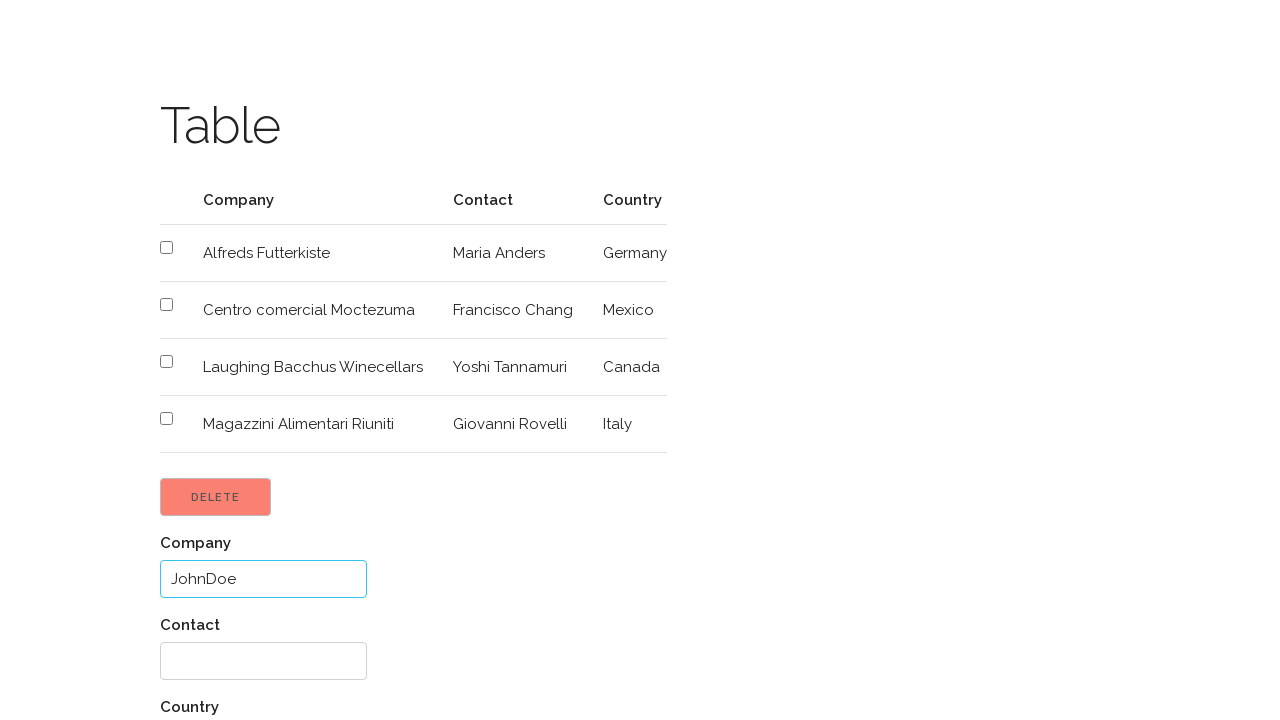

Filled contact field with 'No contact available' on //form/div[2]/input
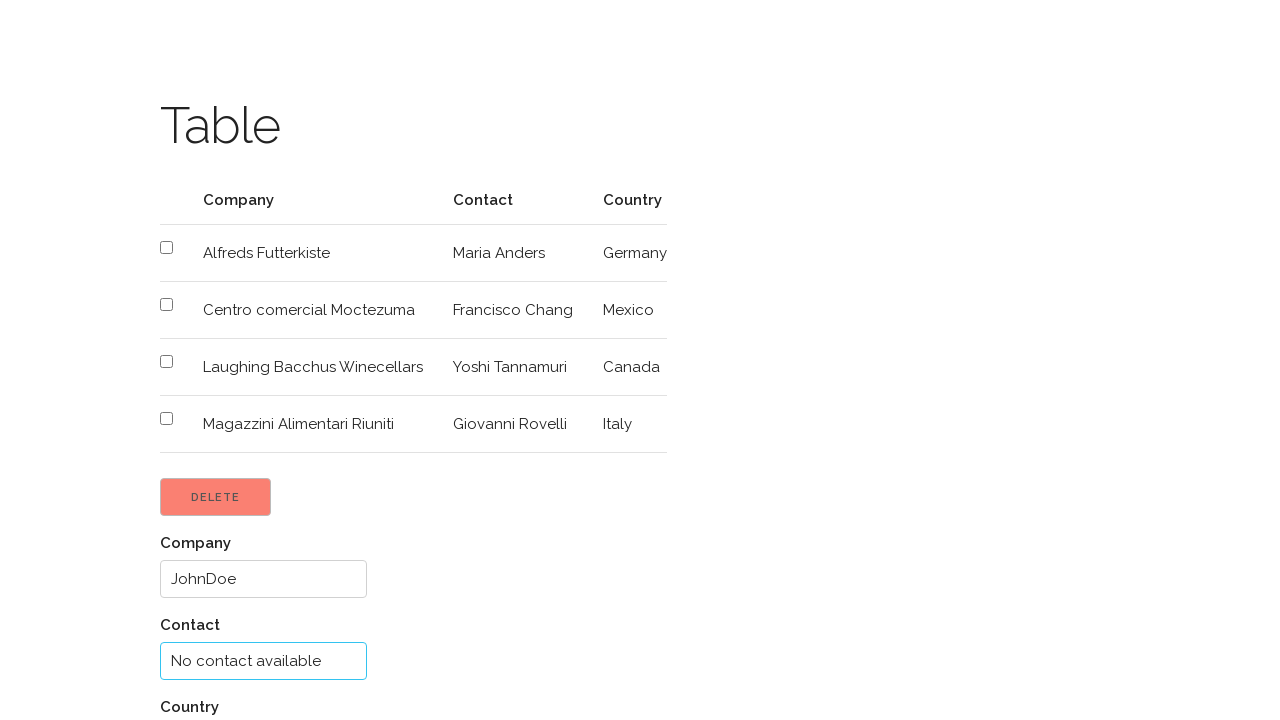

Filled country field with 'United States' on //form/div[3]/input
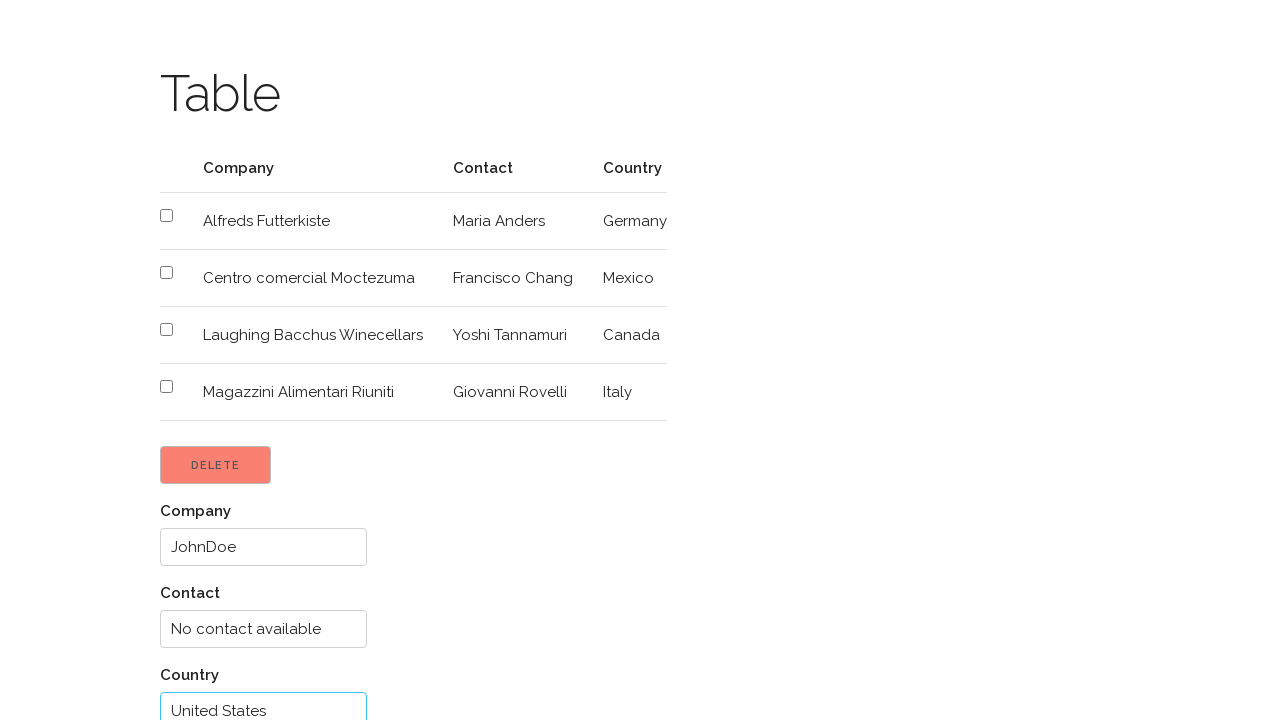

Clicked Add button to create new table entry at (204, 661) on input[value='Add']
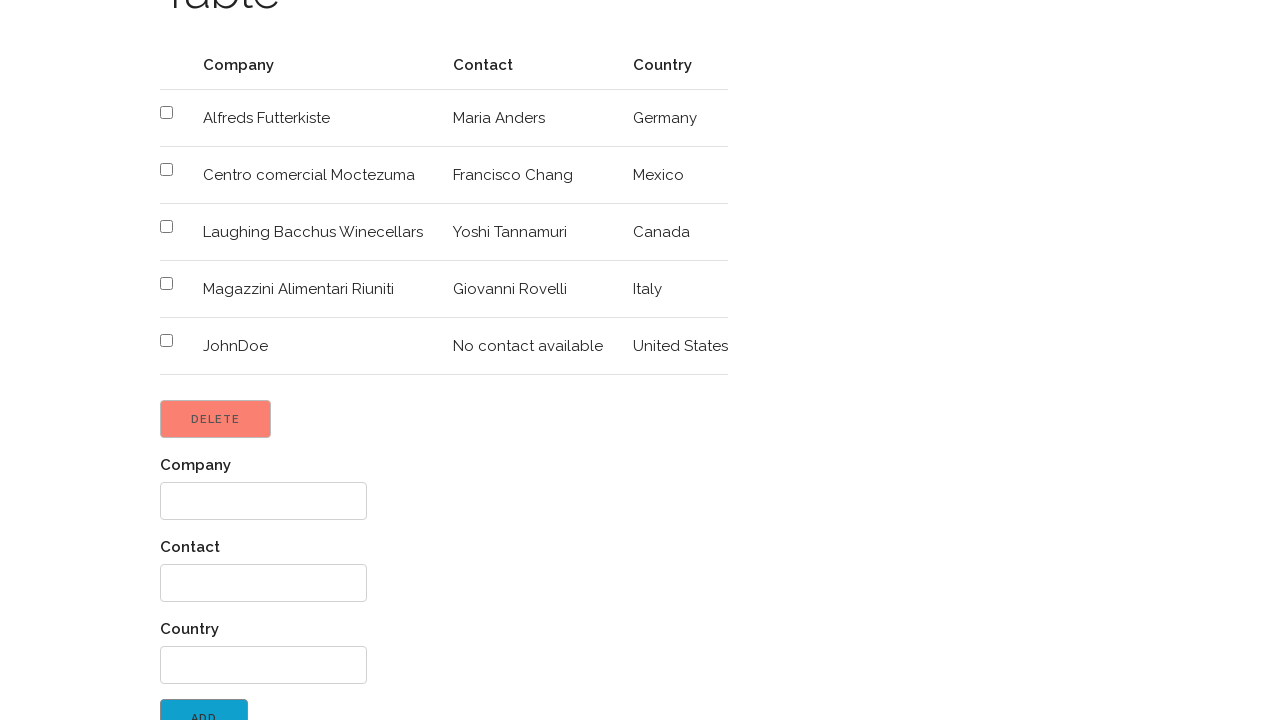

Clicked link to return to menu at (243, 703) on xpath=//label[.='Great! Return to menu']/a
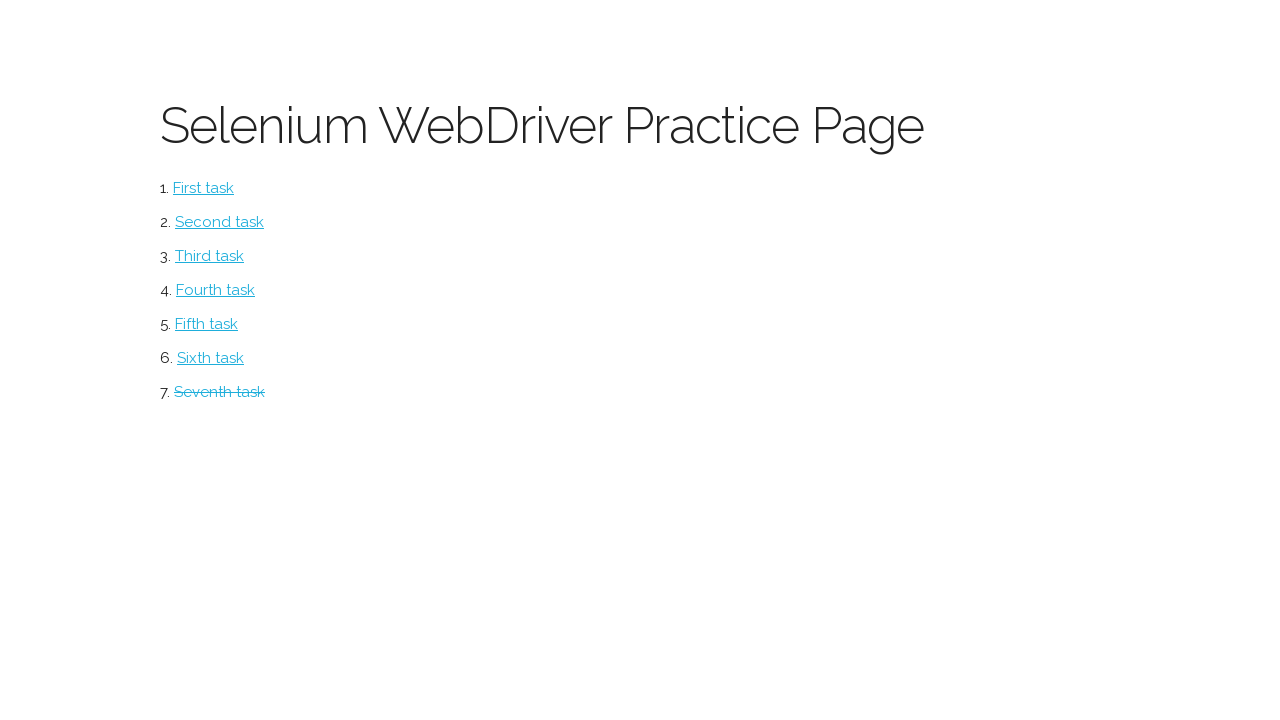

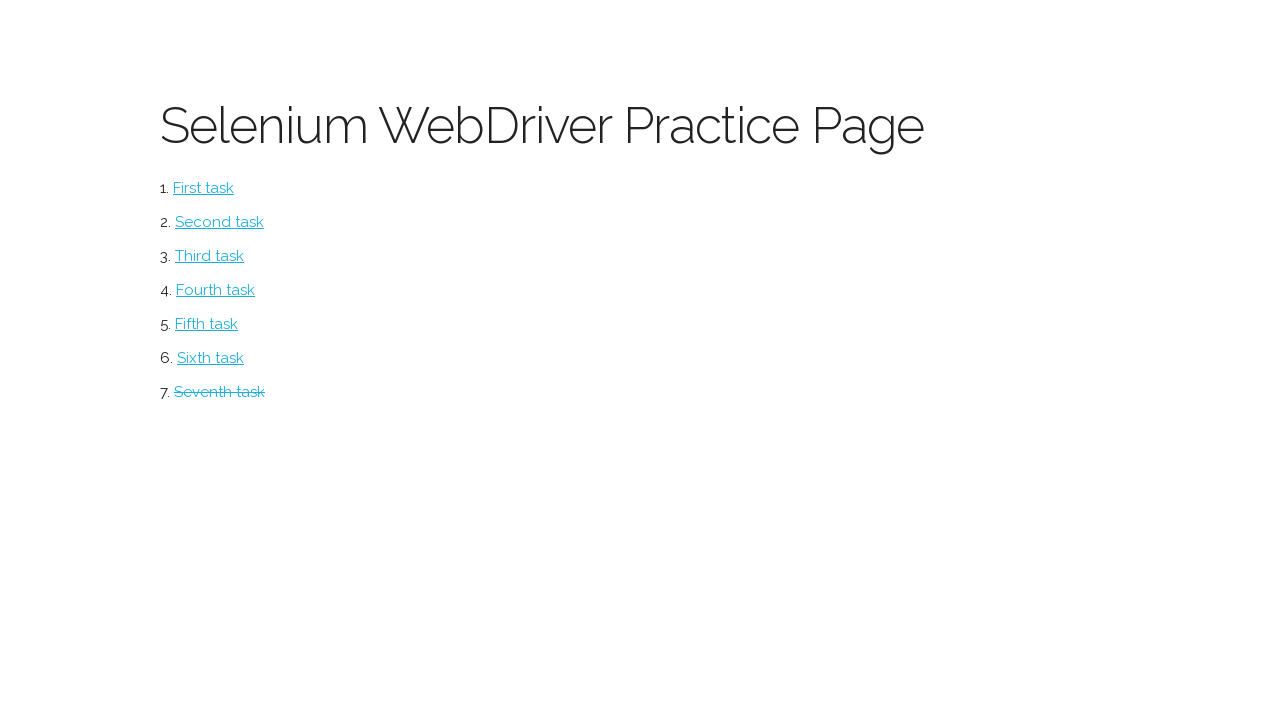